Tests editing a todo item by double-clicking and typing new text

Starting URL: http://todomvc.com/examples/typescript-angular

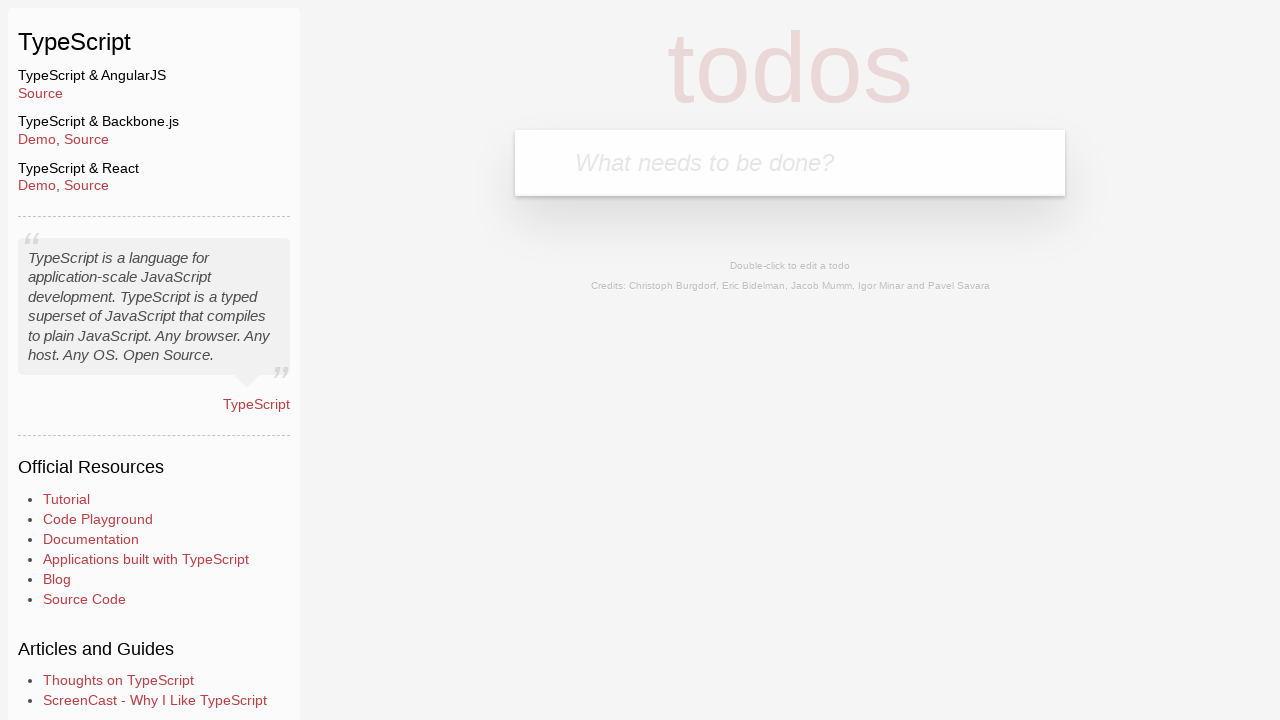

Filled input field with 'edit' text on body > section > header > form > input
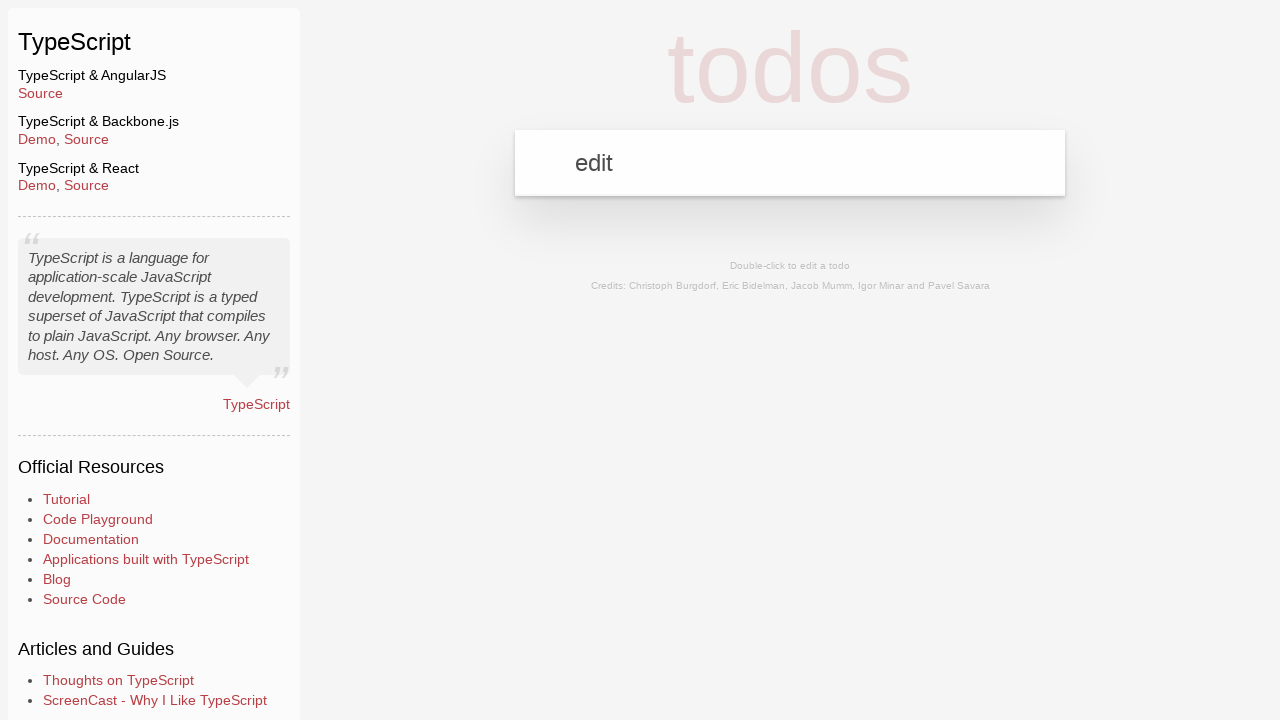

Pressed Enter to add todo item with text 'edit' on body > section > header > form > input
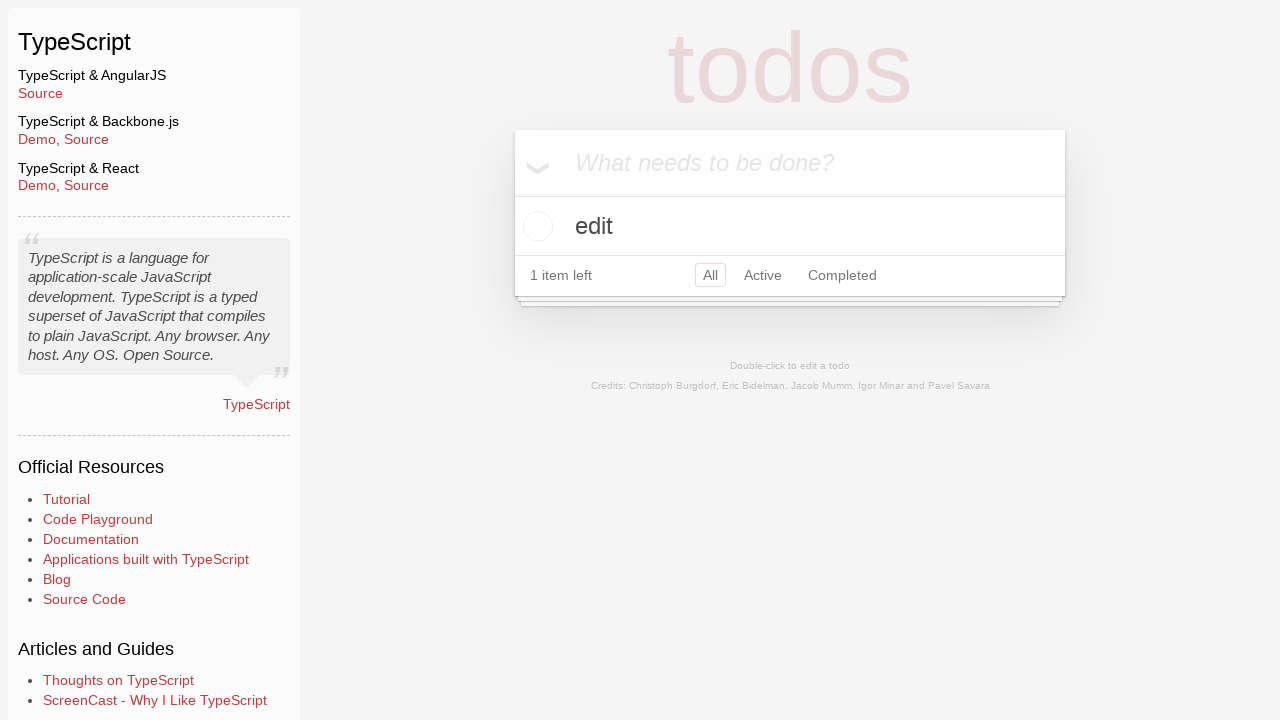

Double-clicked on todo label to enter edit mode at (790, 226) on body > section > section > ul > li > div > label
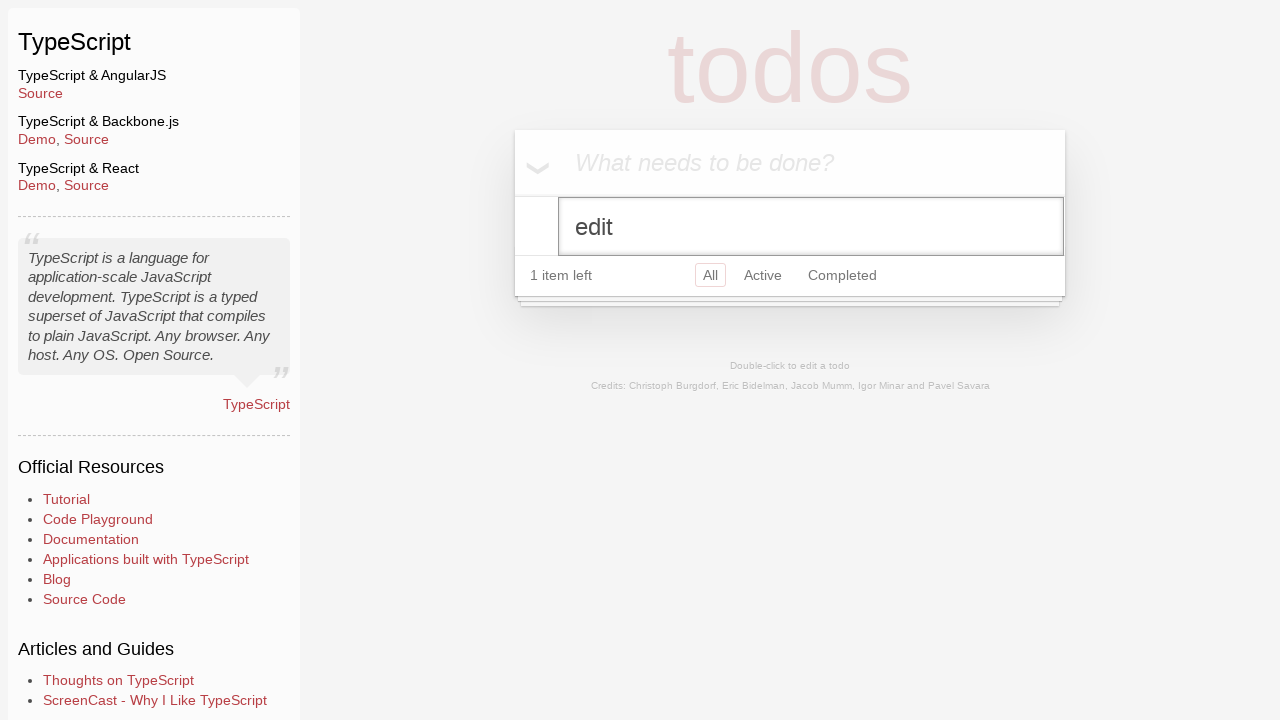

Typed 'demo' as new todo text
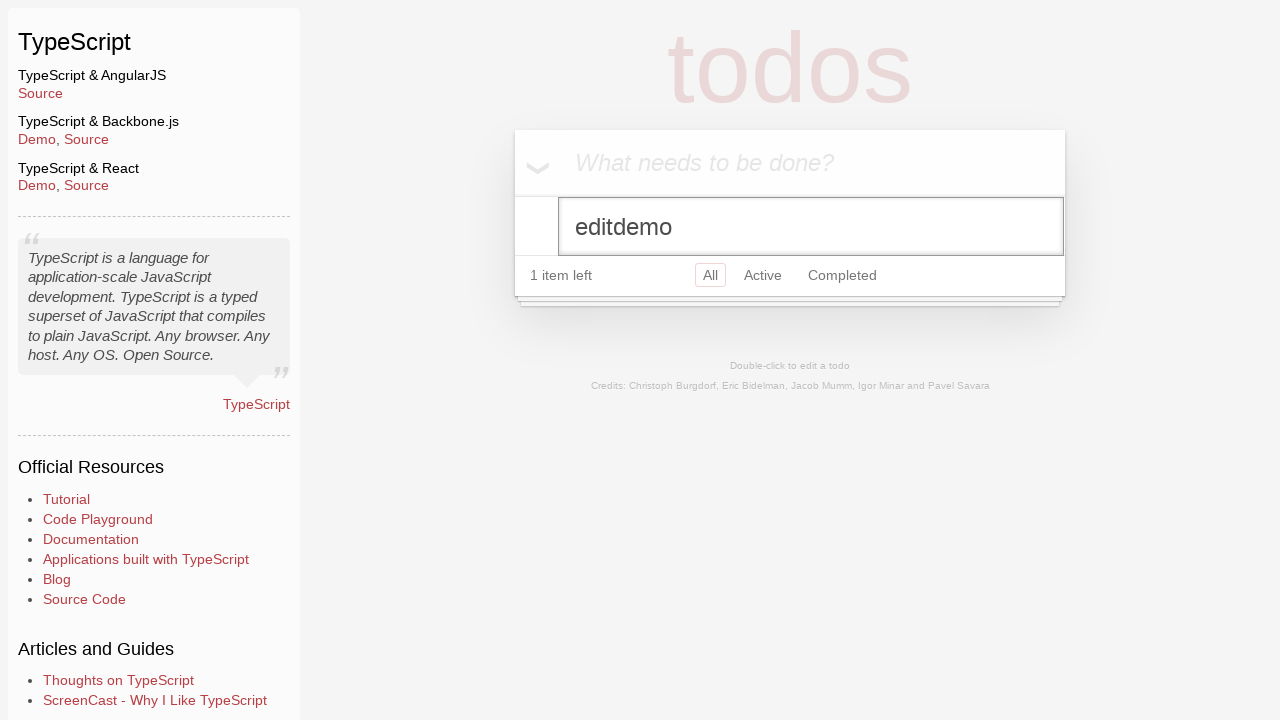

Pressed Enter to confirm edit and save new todo text
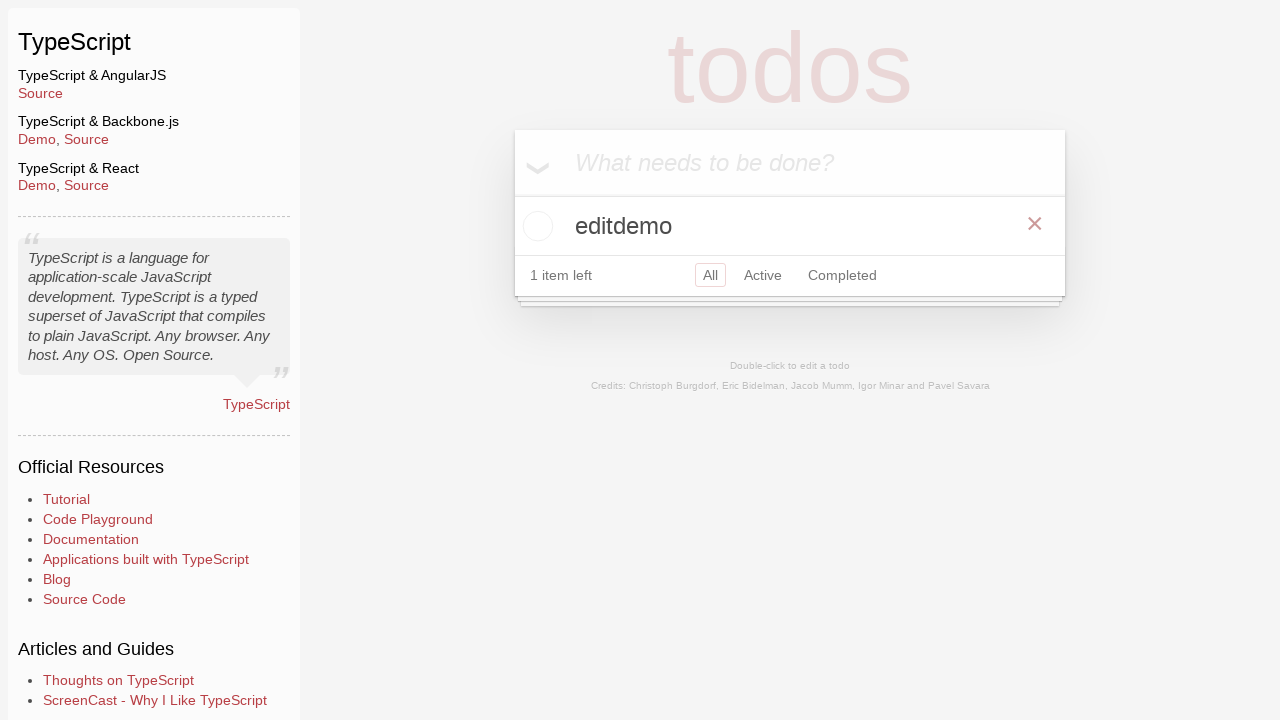

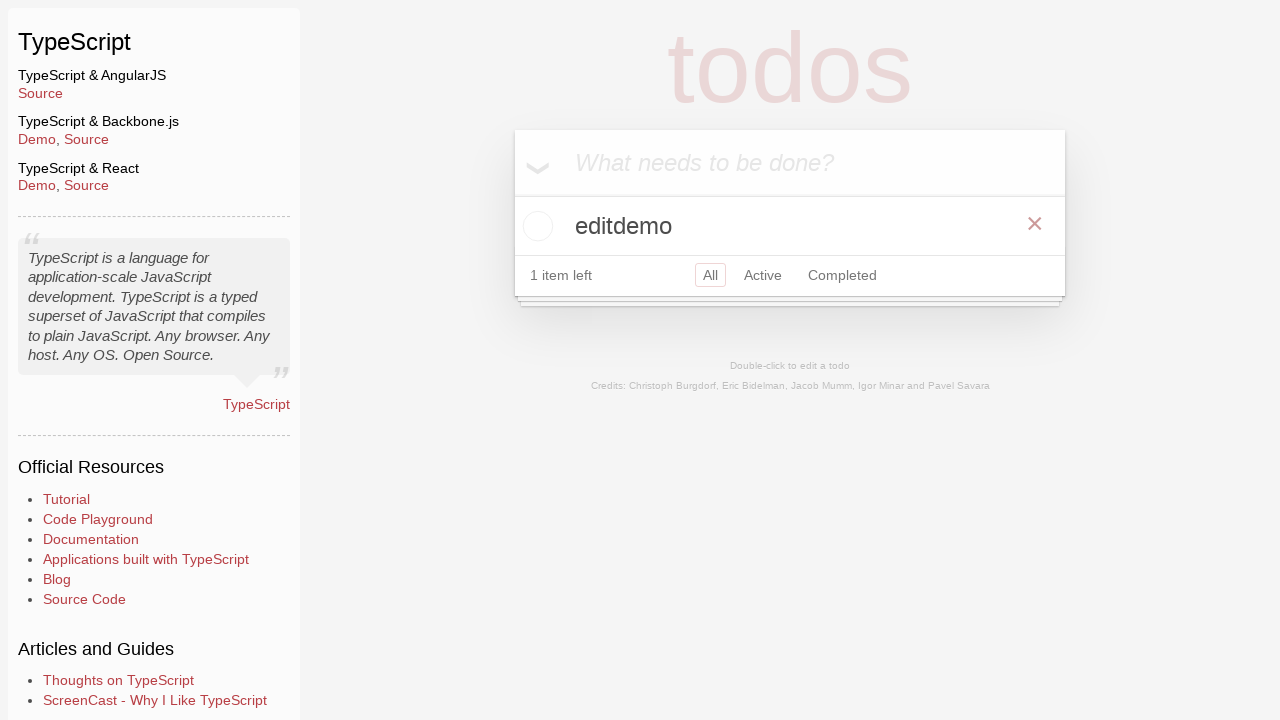